Tests table interactions by examining table structure, reading cell data, sorting the table by clicking column header, and verifying footer content

Starting URL: https://v1.training-support.net/selenium/tables

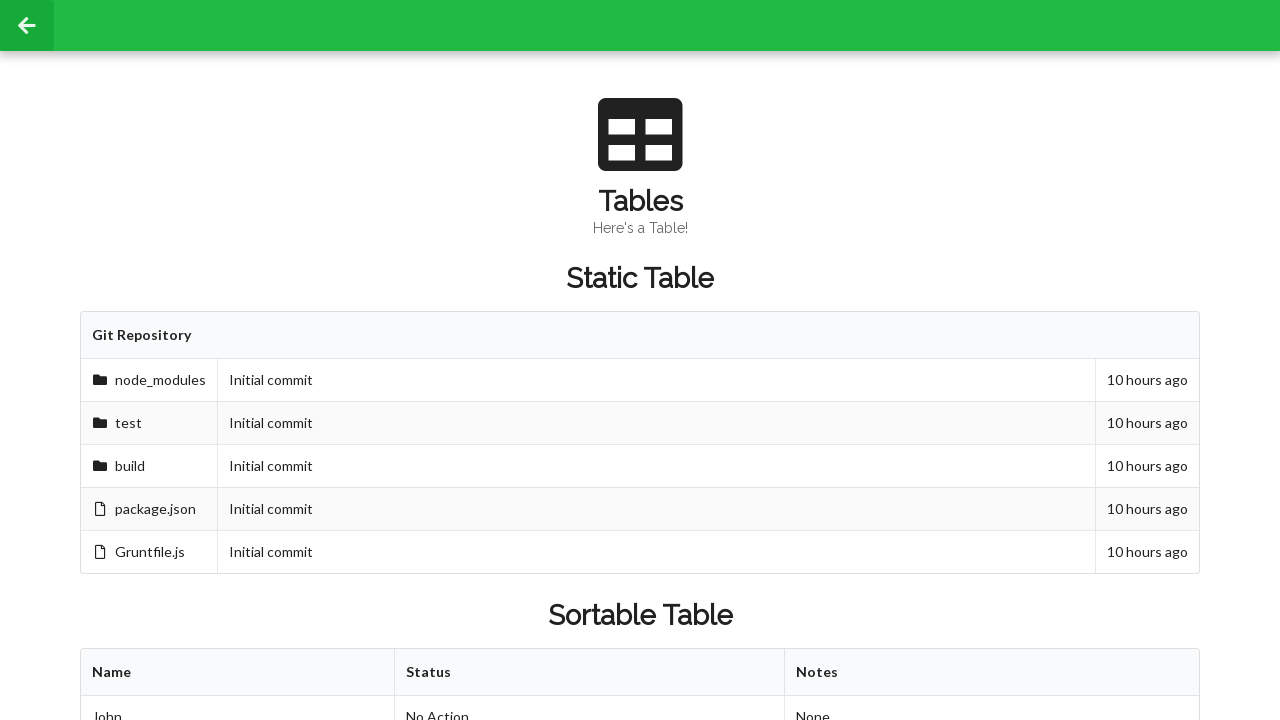

Retrieved table column headers - found 3 columns
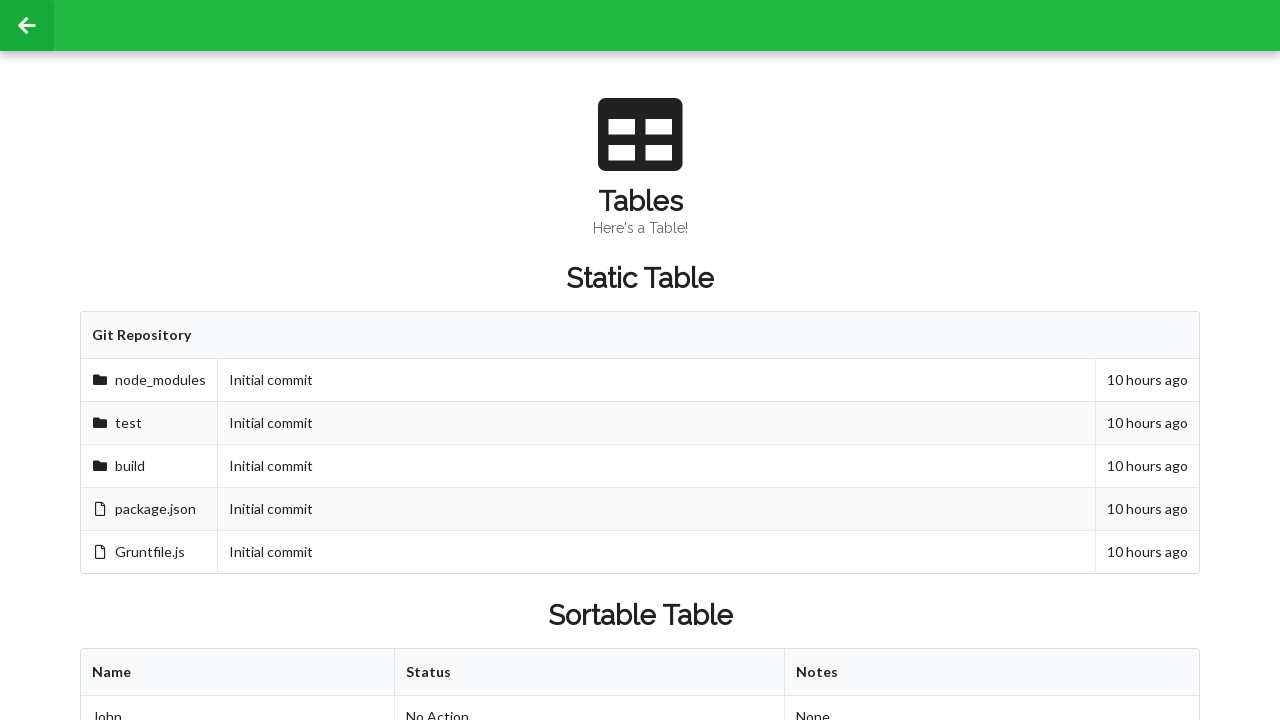

Retrieved table body rows - found 3 rows
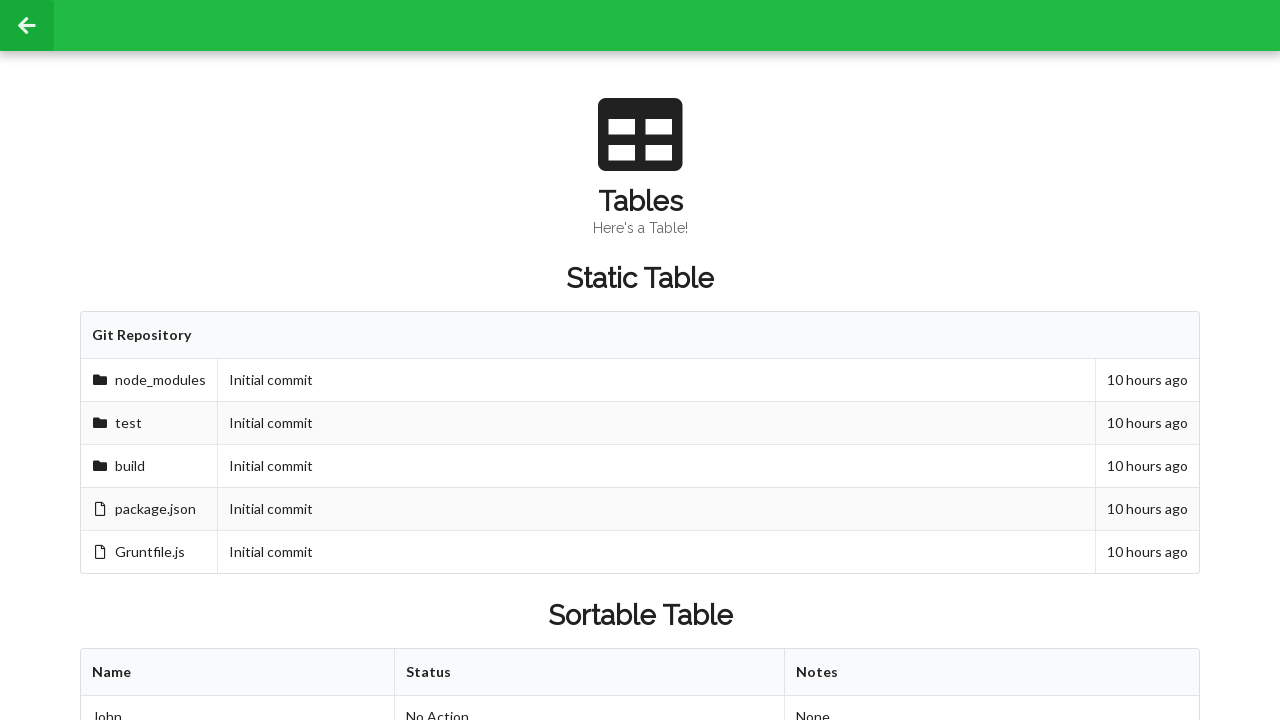

Read data from second row, second column: 'Approved'
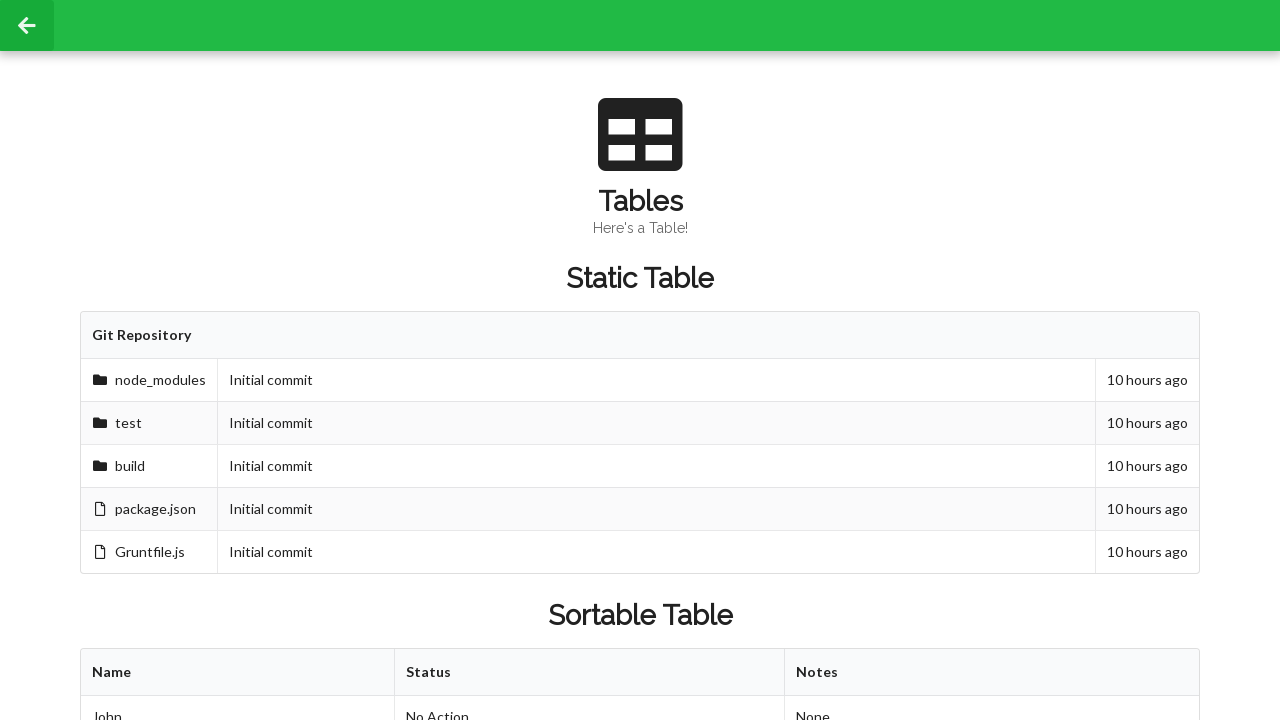

Clicked first column header to sort the table at (238, 673) on xpath=//table[@id='sortableTable']/thead/tr/th[1]
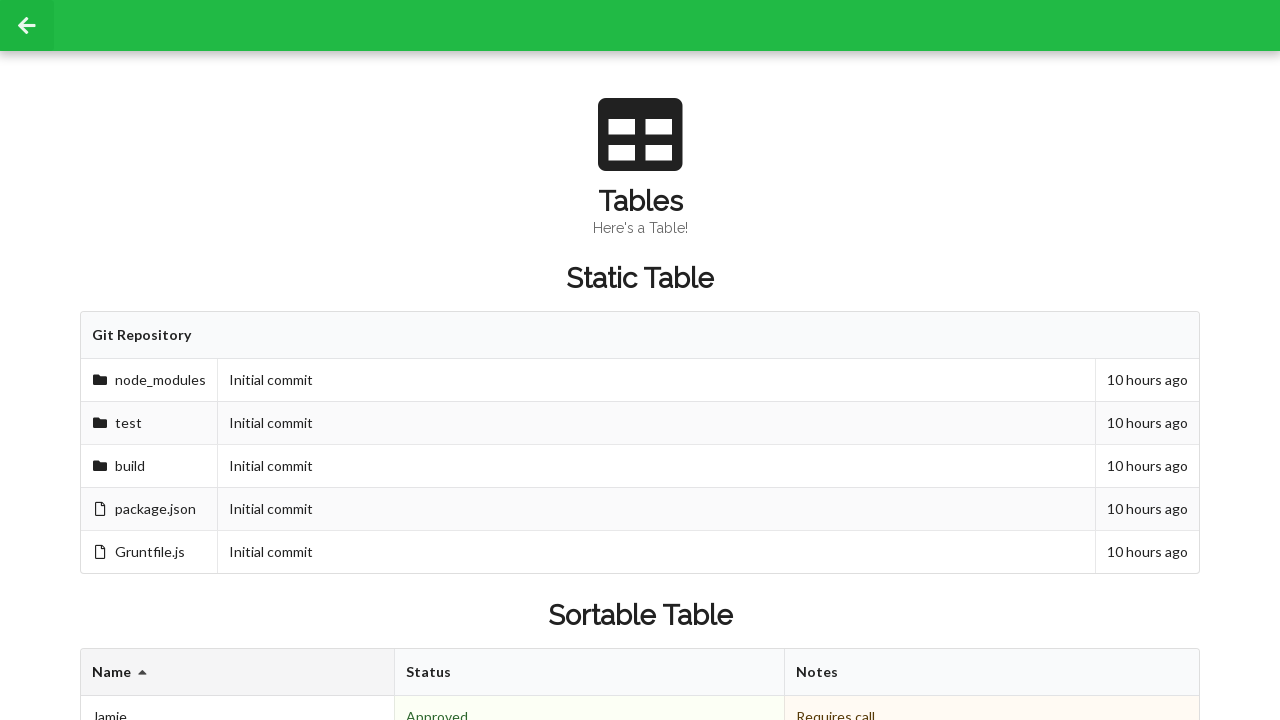

Read data from second row, second column after sorting: 'Denied'
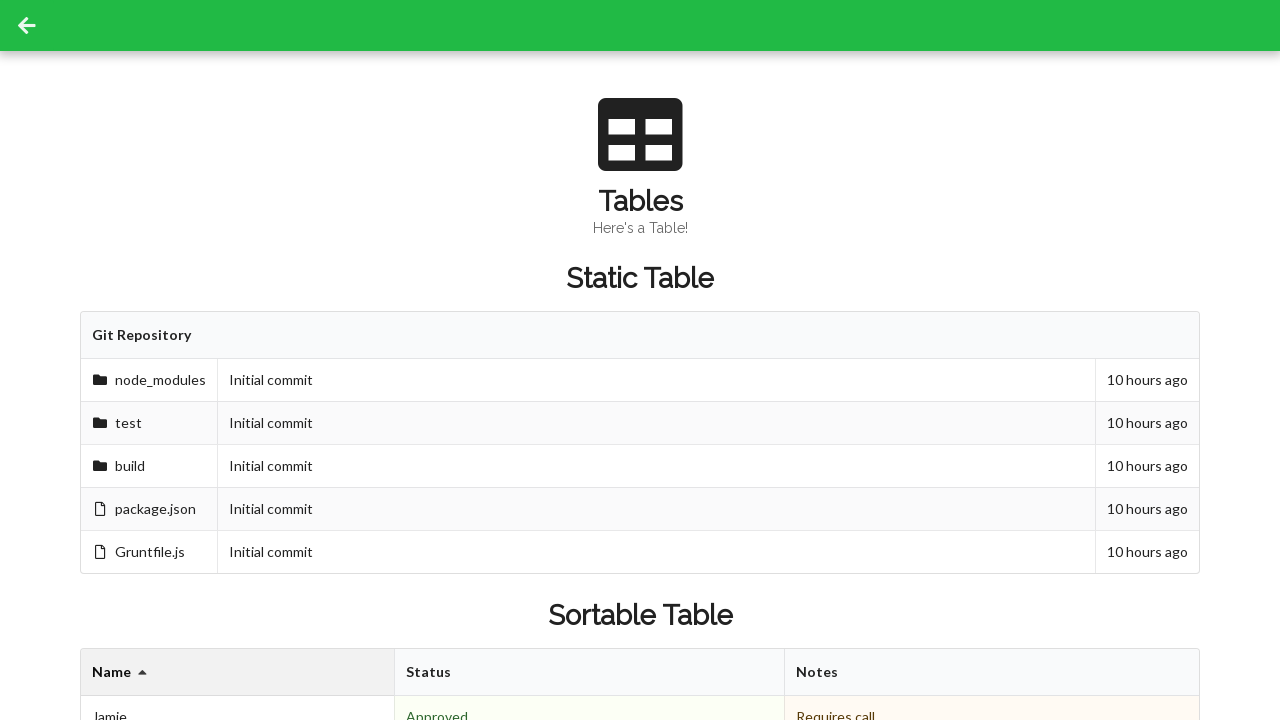

Retrieved table footer elements - found 3 footer cells
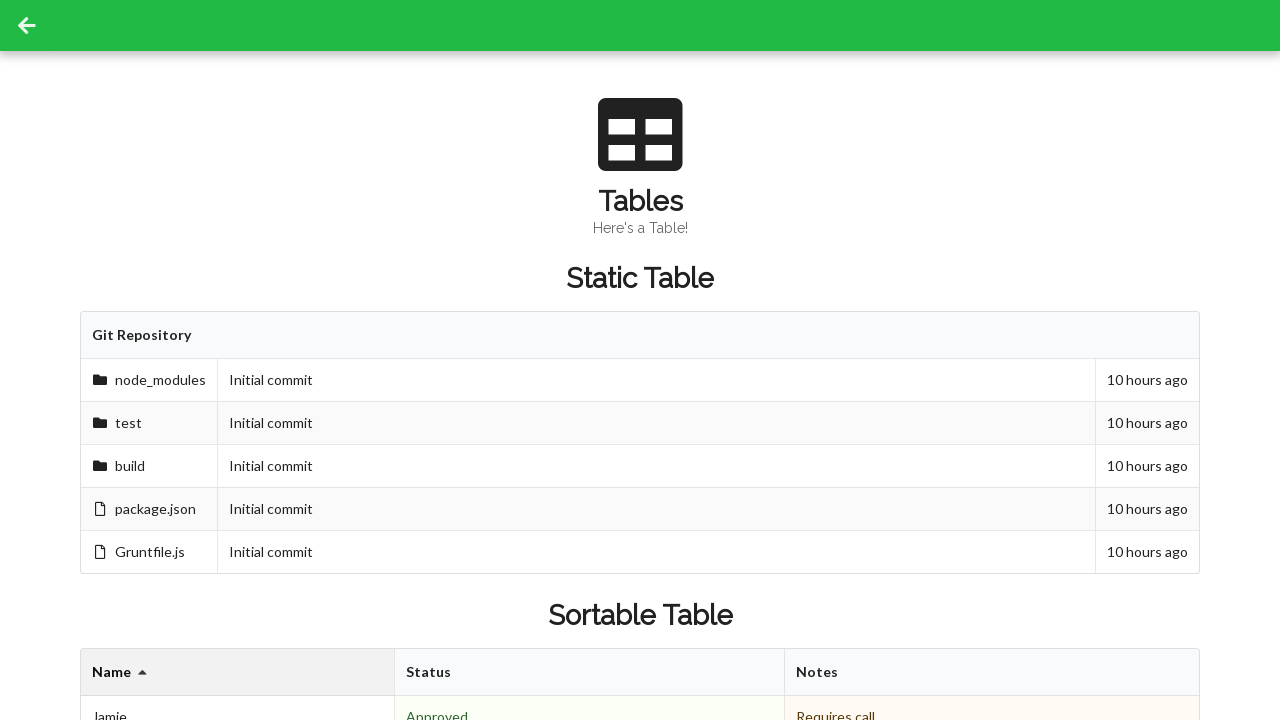

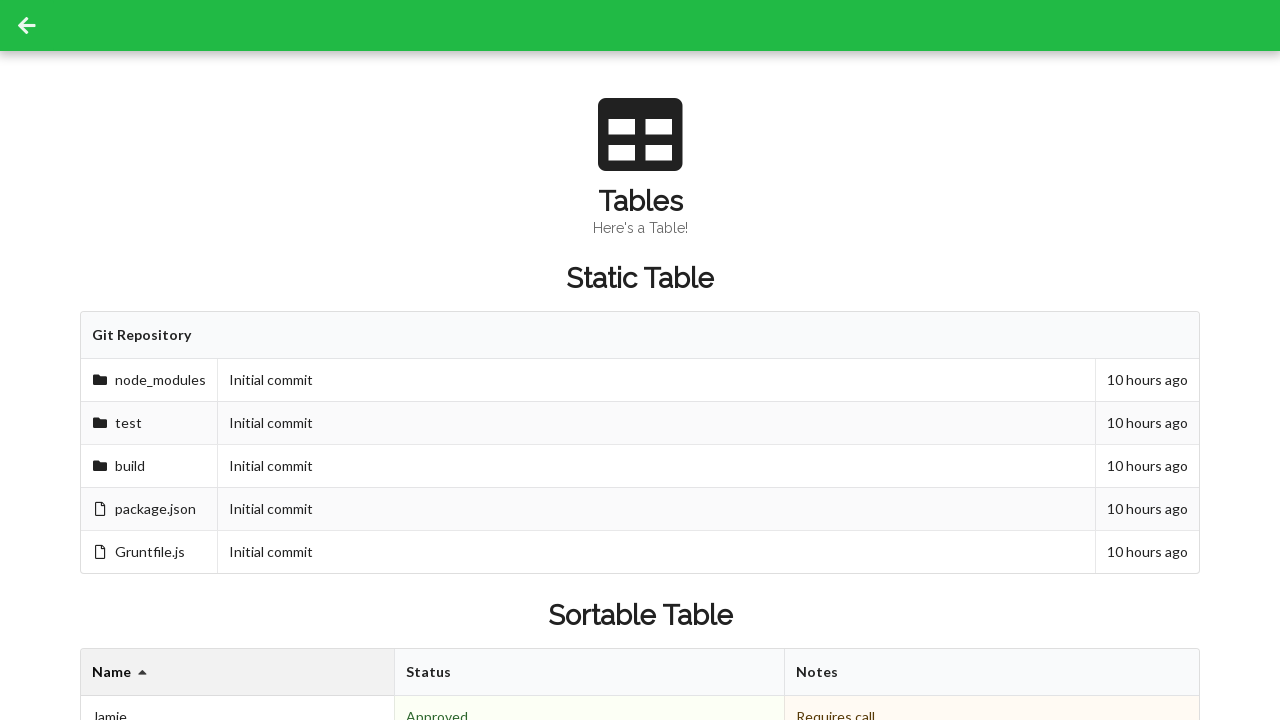